Tests the contact us form by navigating to the contact page, filling in name, email, phone and message fields, then submitting and verifying the confirmation message

Starting URL: https://parabank.parasoft.com/

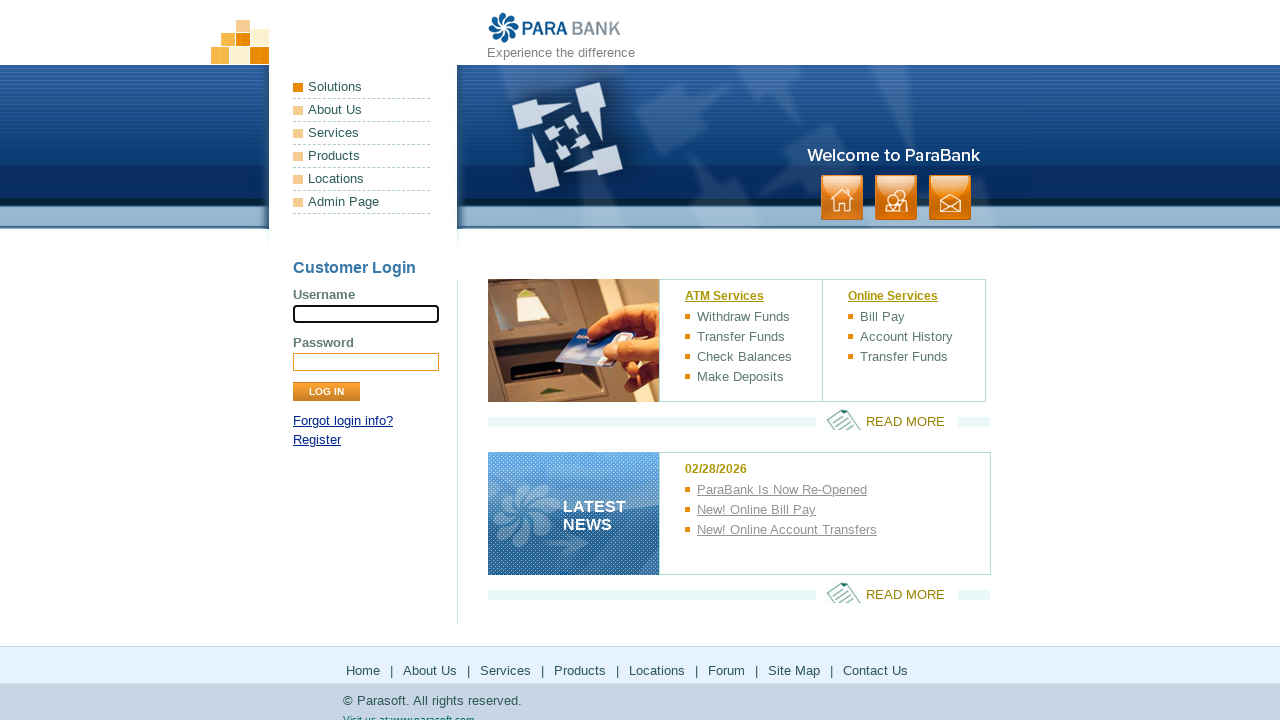

Clicked on contact link at (950, 198) on a:has-text('contact')
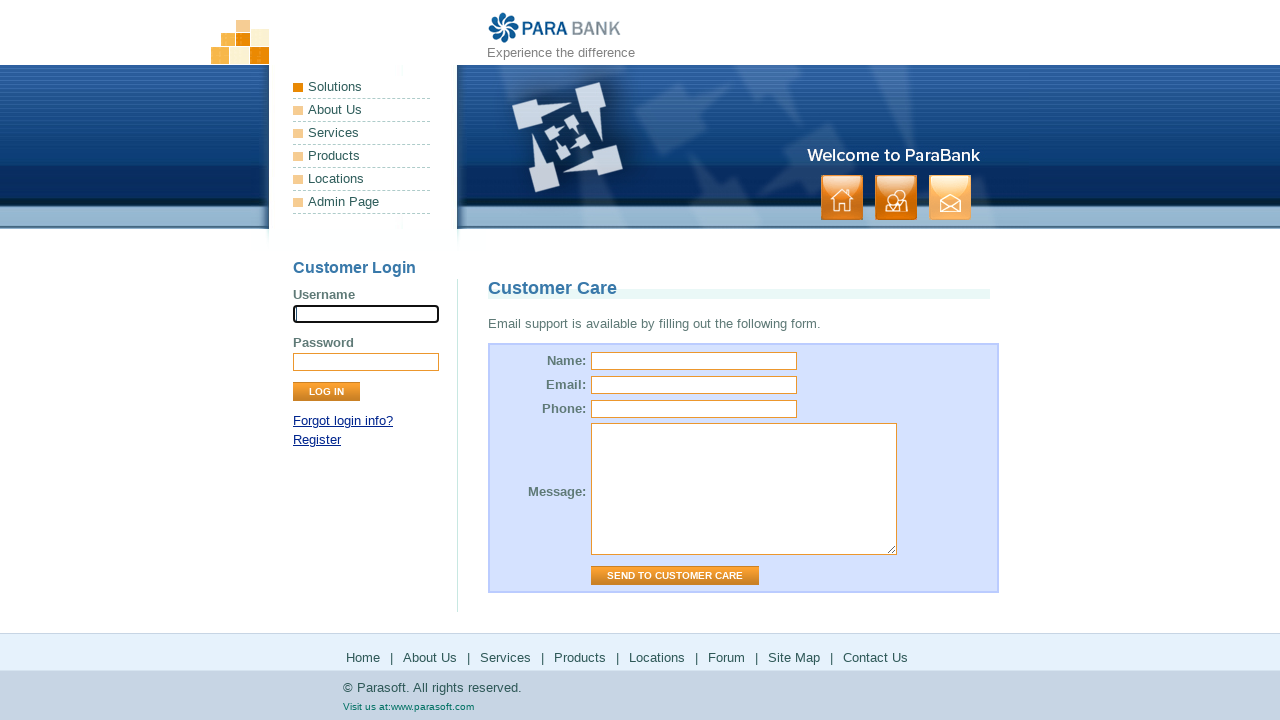

Contact page loaded successfully
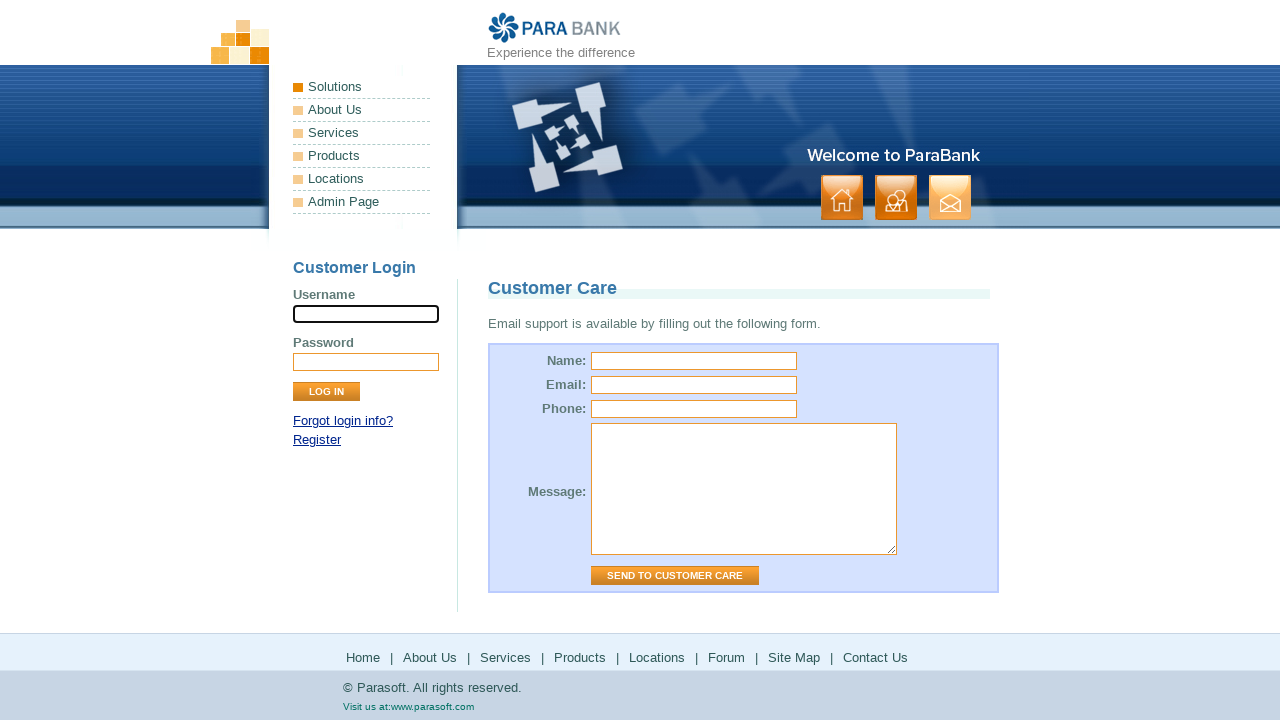

Filled in name field with 'TestUser1' on input[name='name']
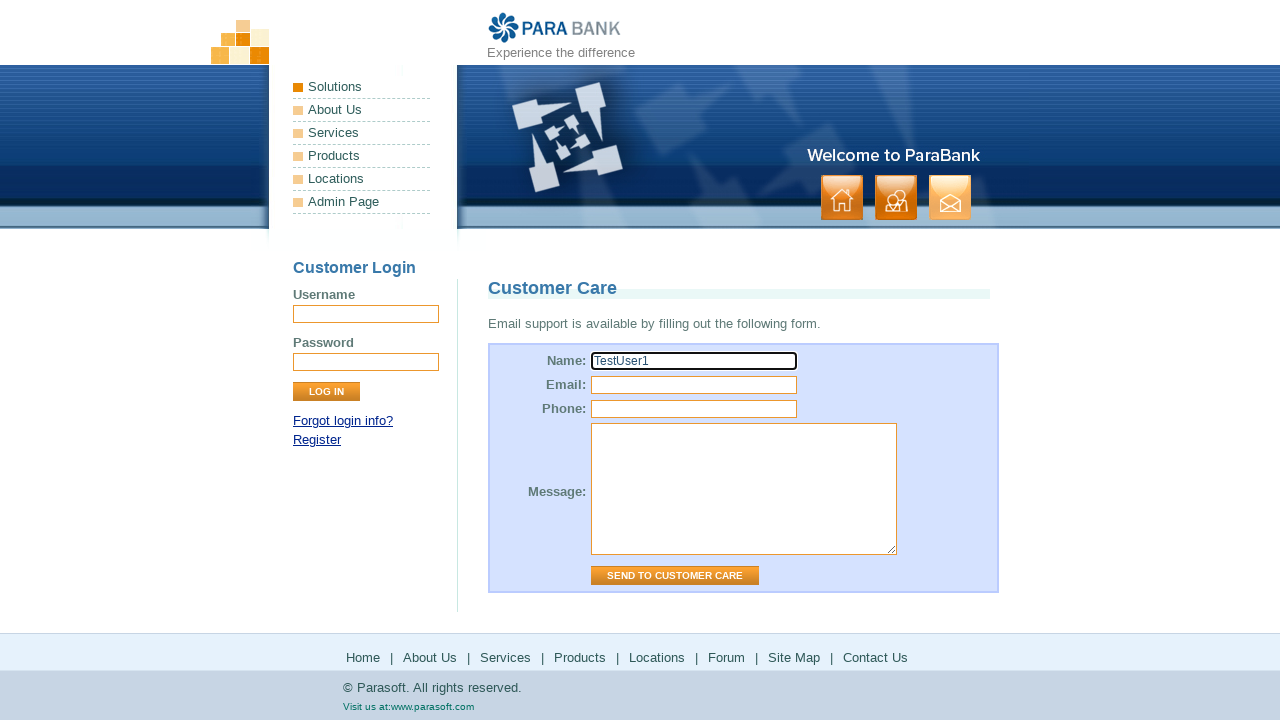

Filled in email field with 'example@example.com' on input[name='email']
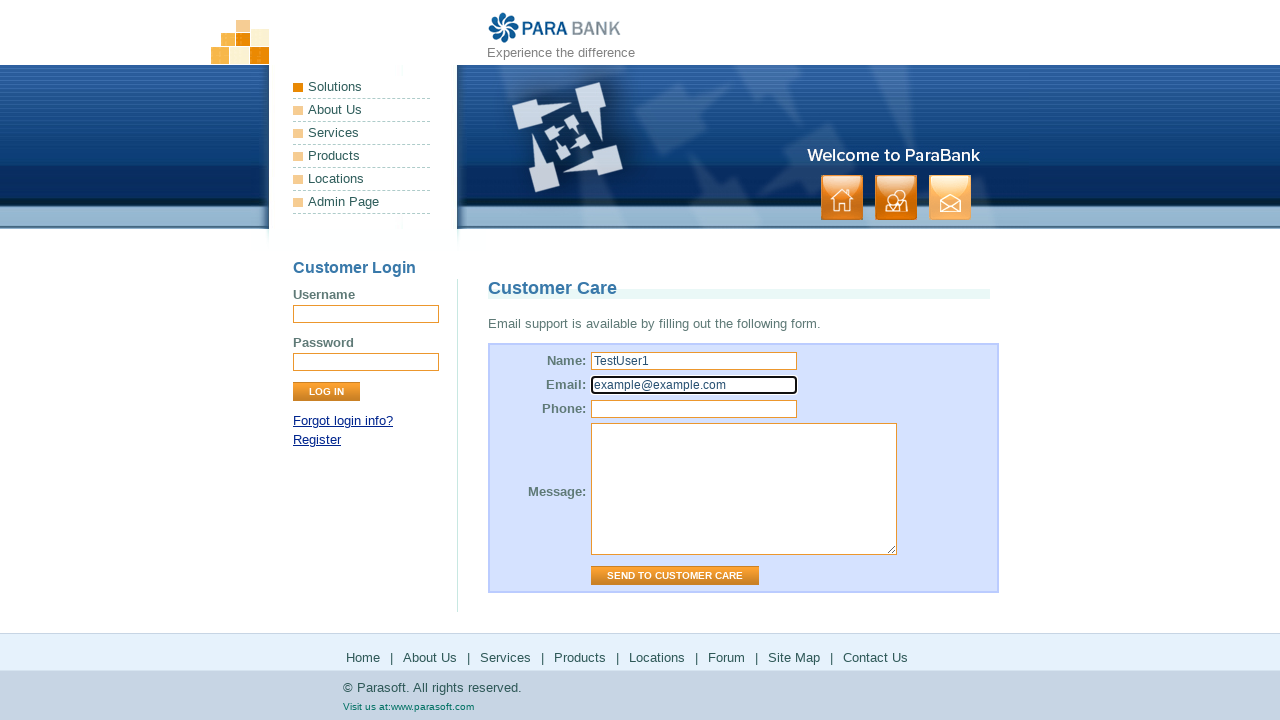

Filled in phone field with '111111111' on input[name='phone']
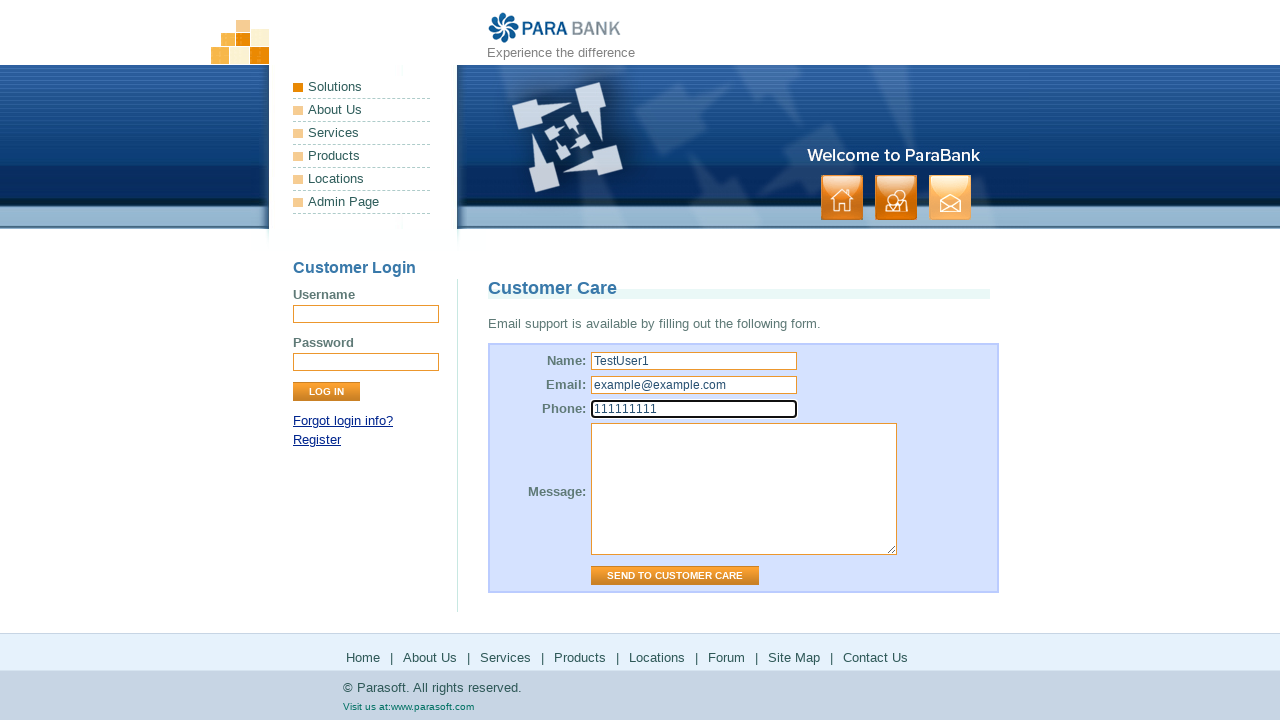

Filled in message field with 'Text' on textarea[name='message']
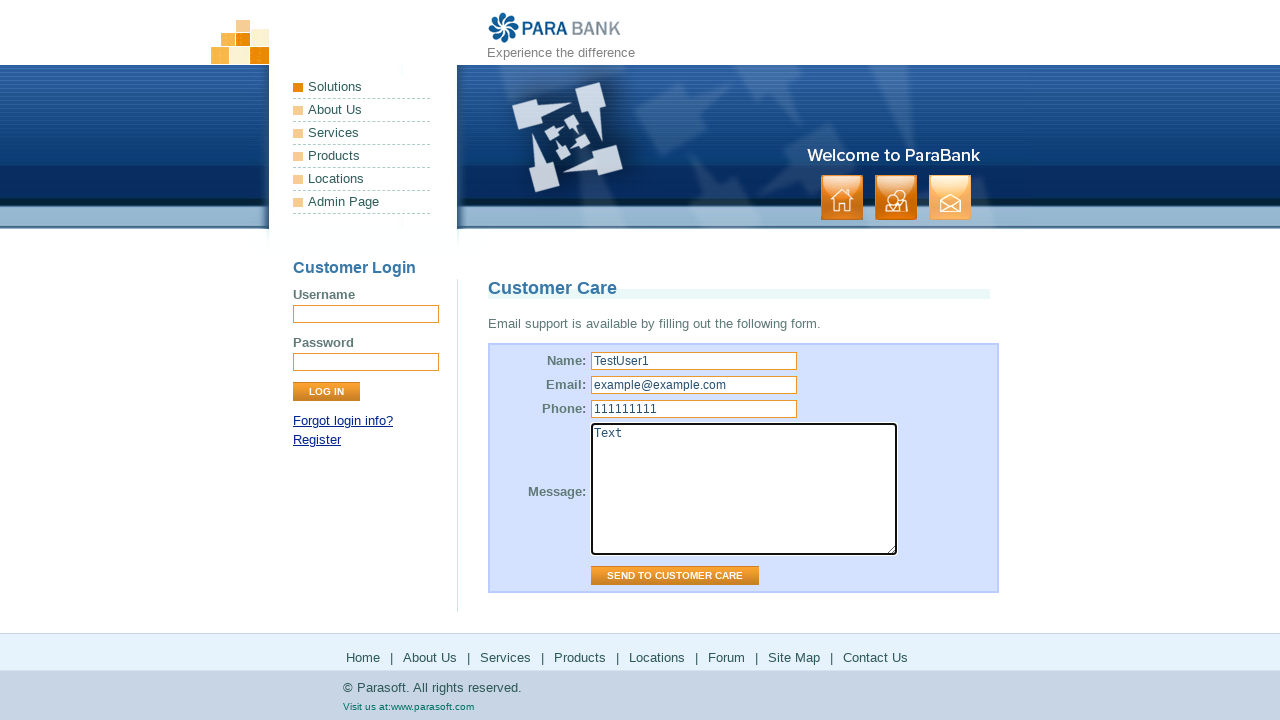

Clicked submit button on contact form at (675, 576) on #contactForm input.button
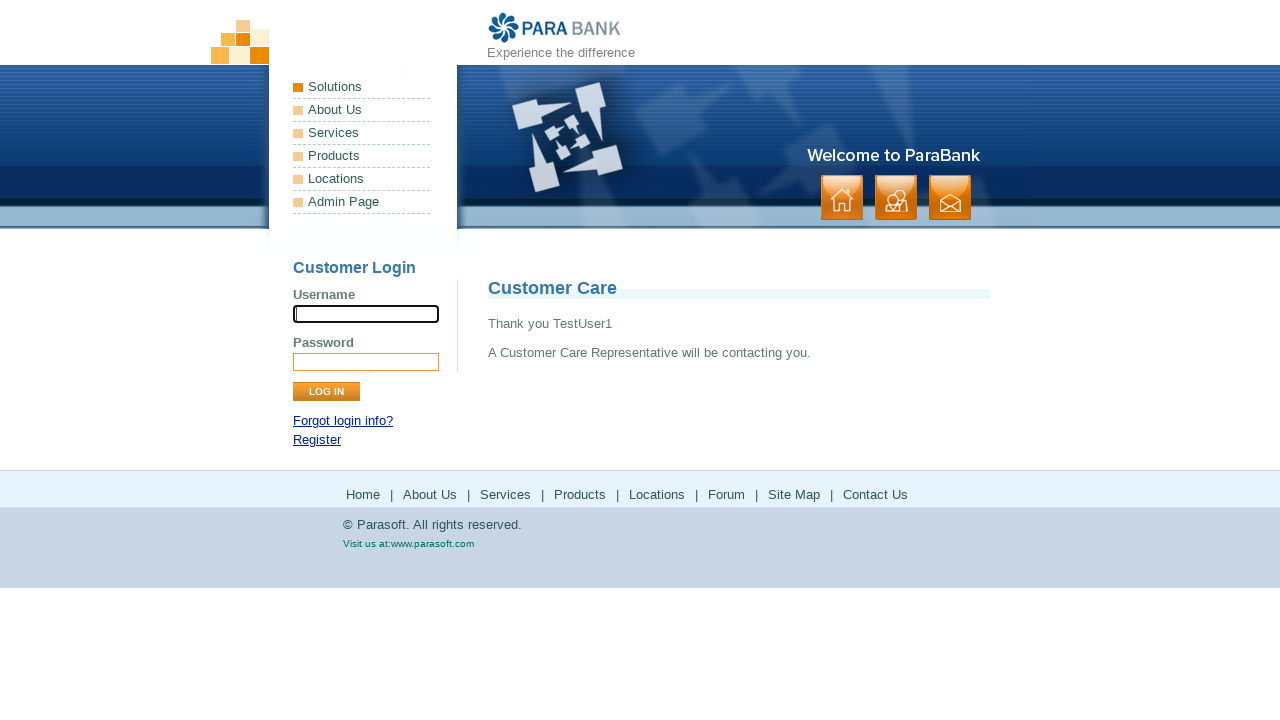

Confirmation message 'Thank you' appeared successfully
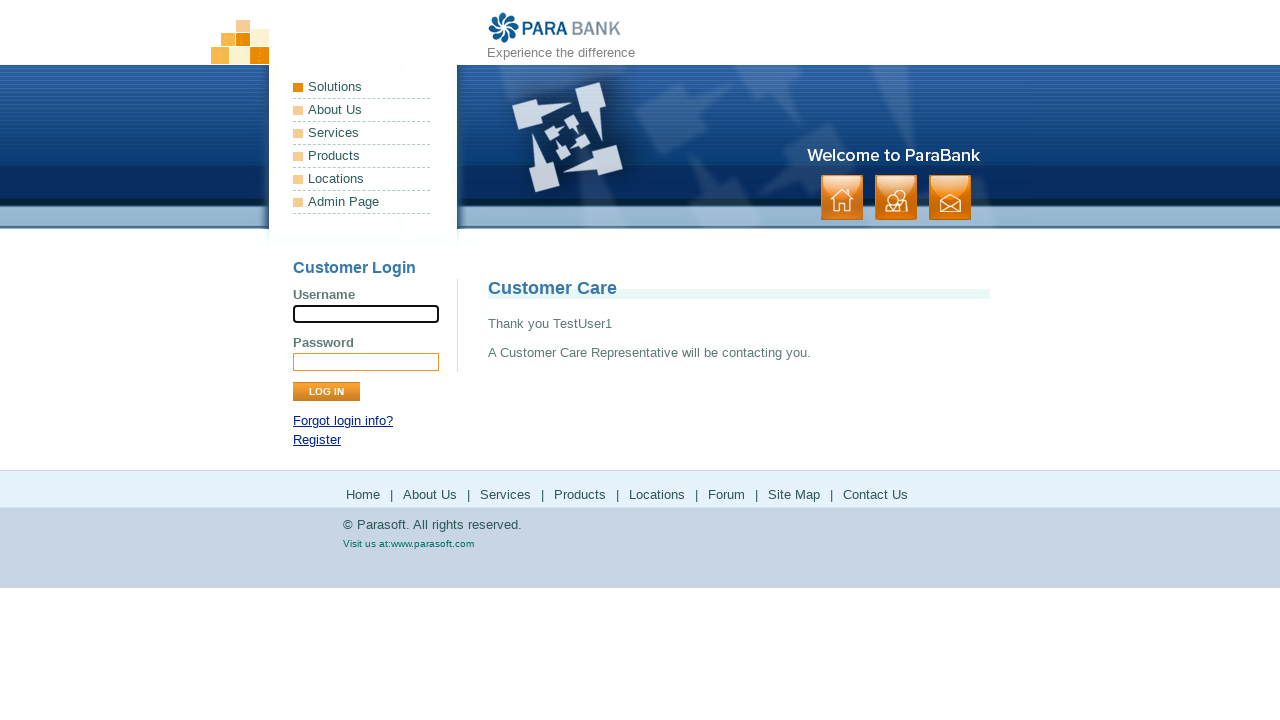

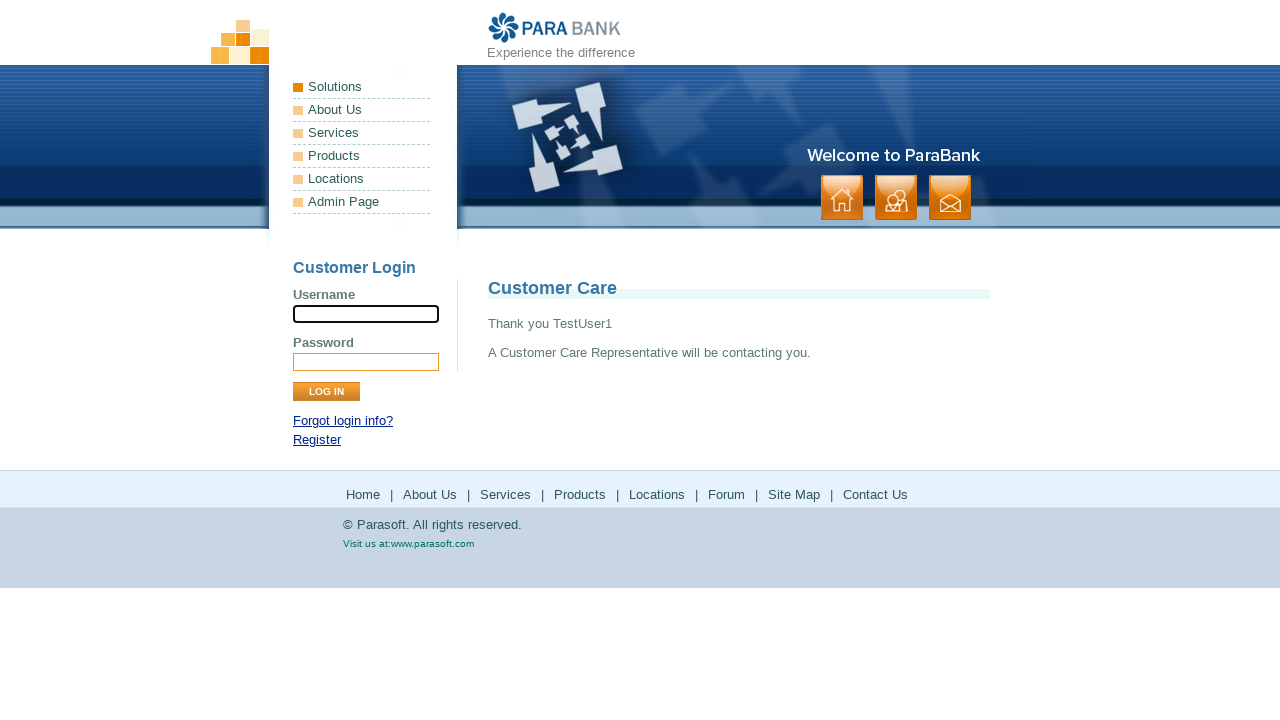